Tests various checkbox interactions including basic selection, notifications, toggle switches, disabled state verification, and multiple selection from dropdown

Starting URL: https://www.leafground.com/checkbox.xhtml

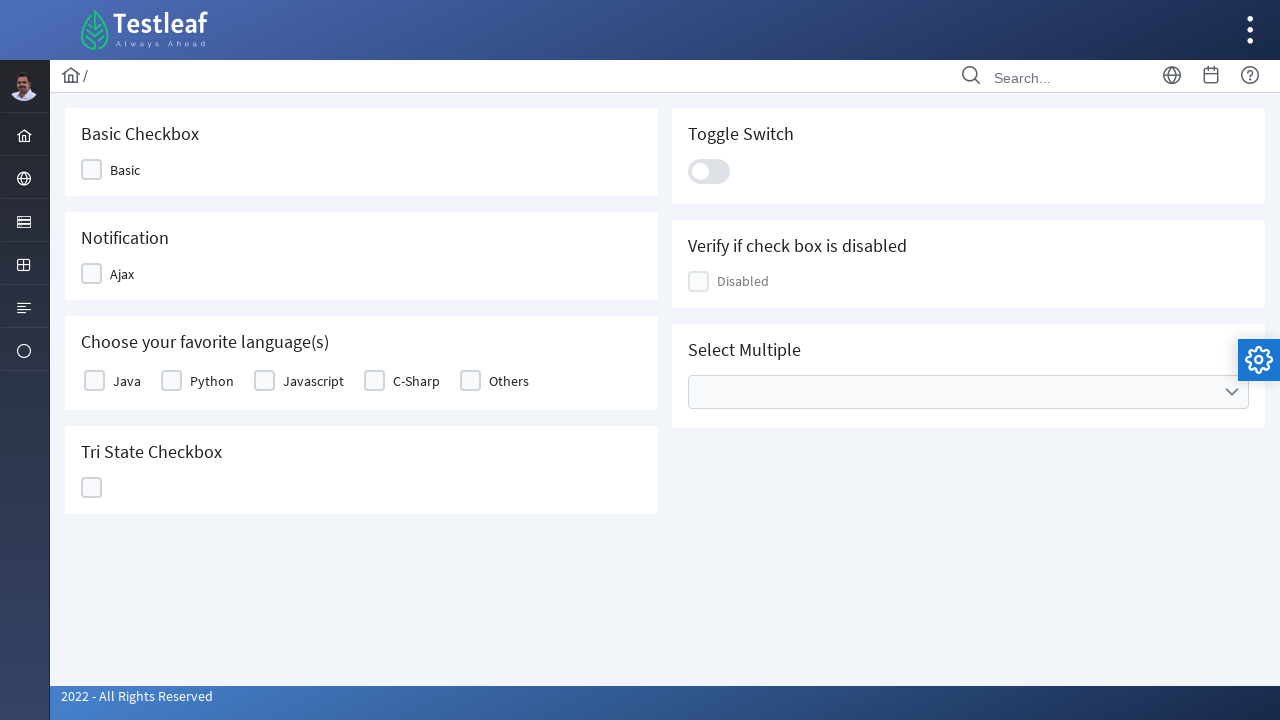

Clicked Ajax checkbox at (122, 274) on xpath=//span[@class='ui-chkbox-label' and text()='Ajax']
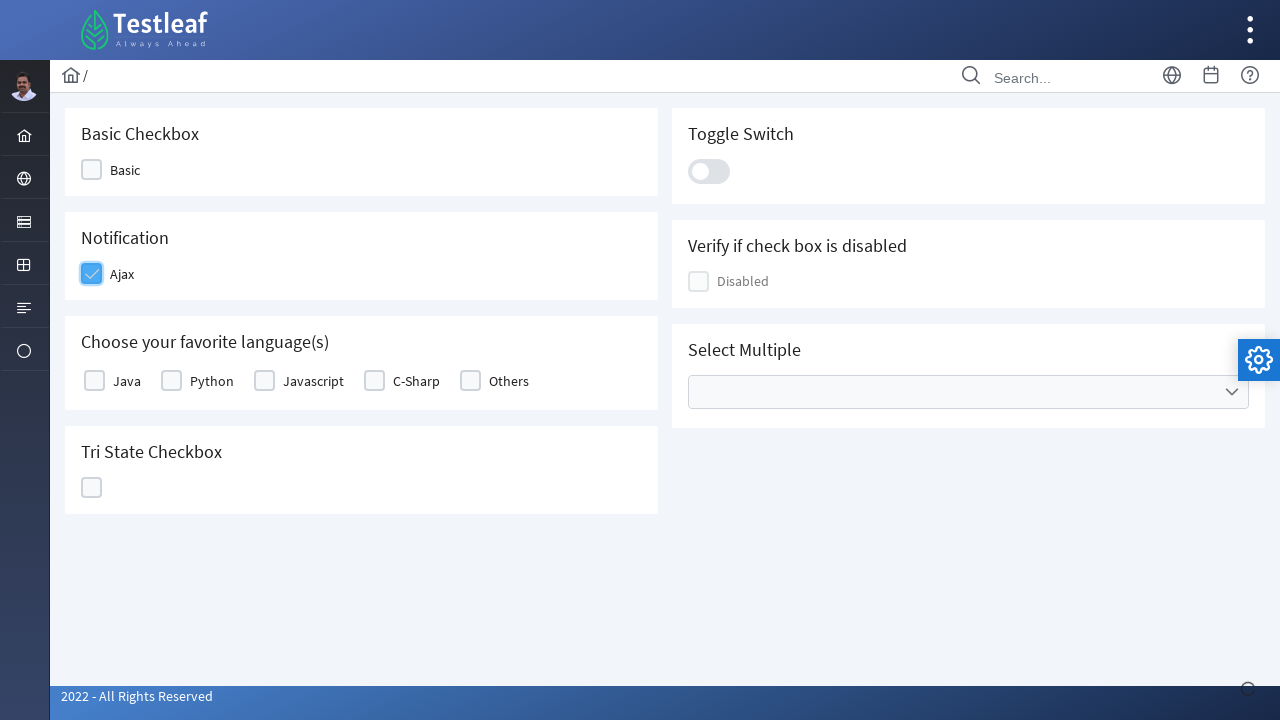

Verified 'Checked' notification appeared
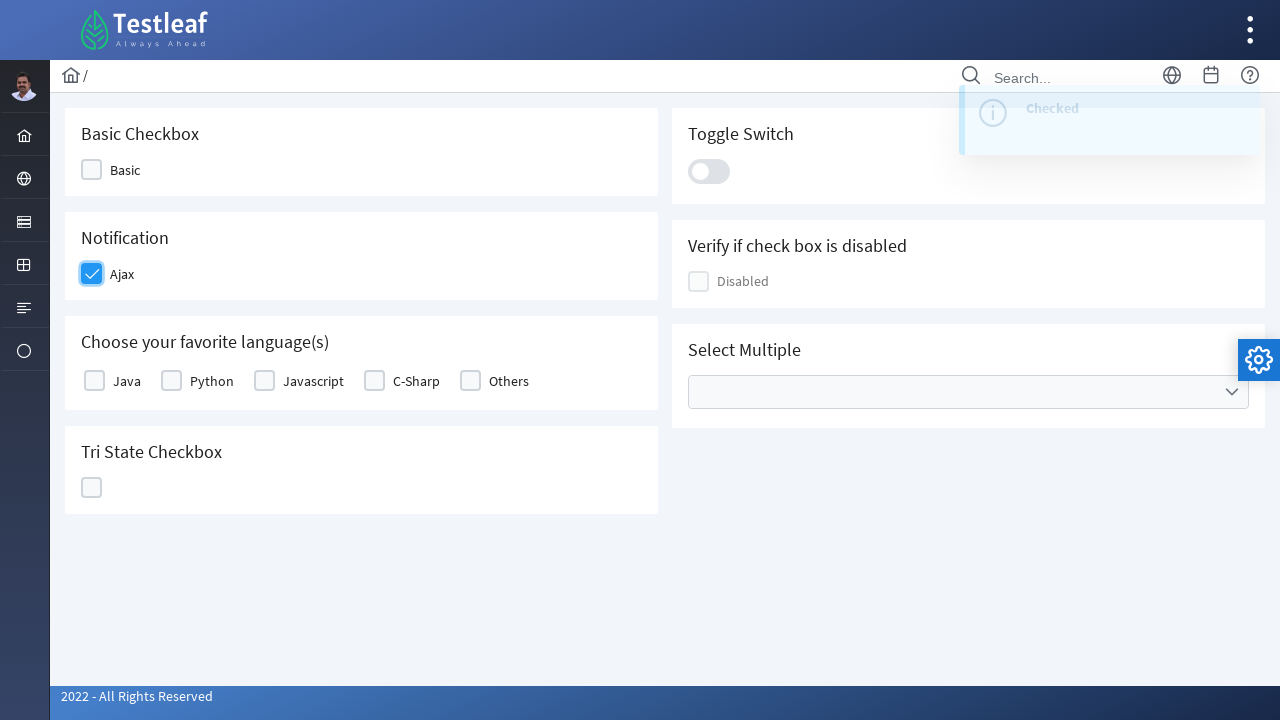

Selected Python as favorite language at (212, 381) on xpath=//h5[text()='Choose your favorite language(s)']/following::tbody/tr/td/lab
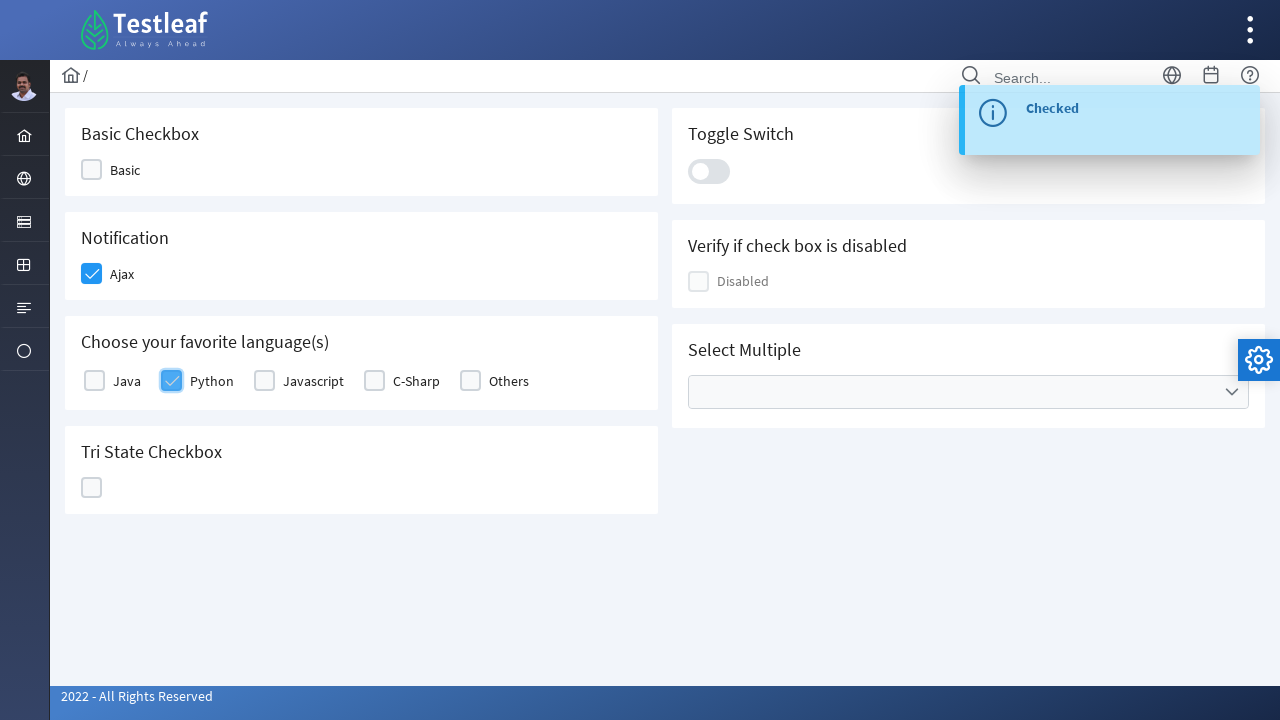

Clicked toggle switch at (709, 171) on .ui-toggleswitch-slider
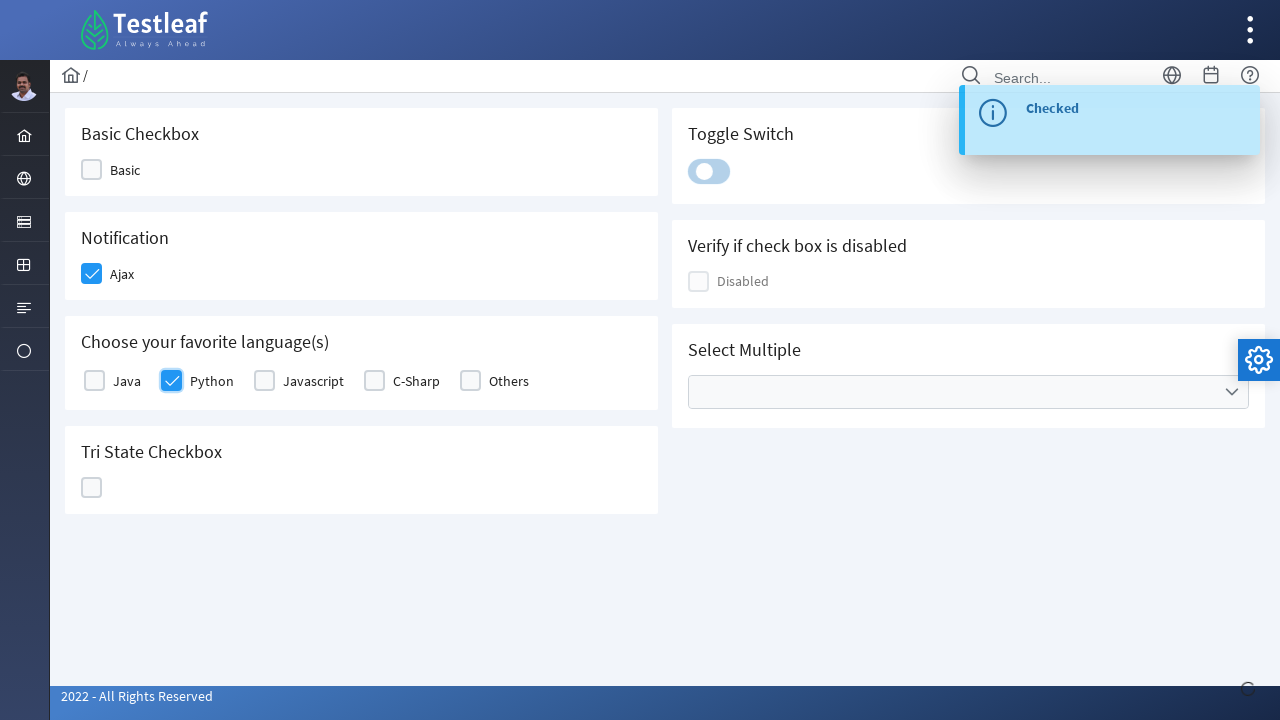

Verified disabled checkbox visibility: True
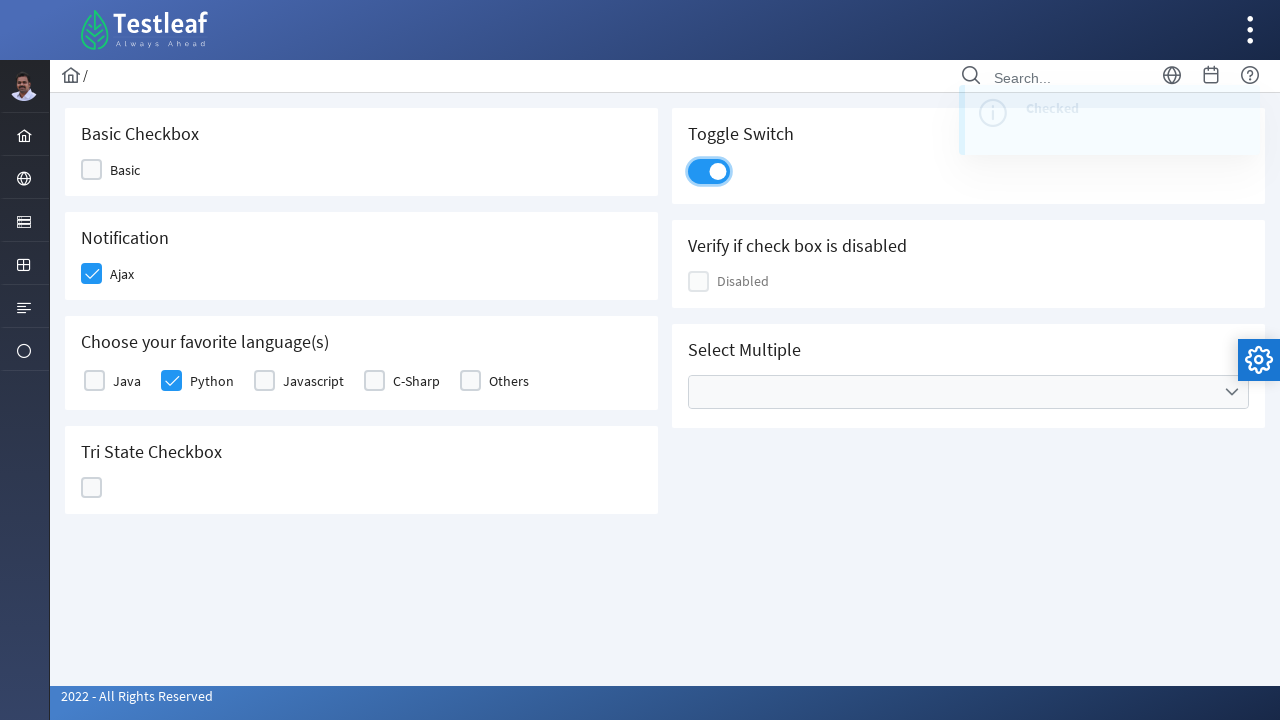

Opened multiple select dropdown at (968, 392) on xpath=//ul[@class='ui-selectcheckboxmenu-multiple-container ui-widget ui-inputfi
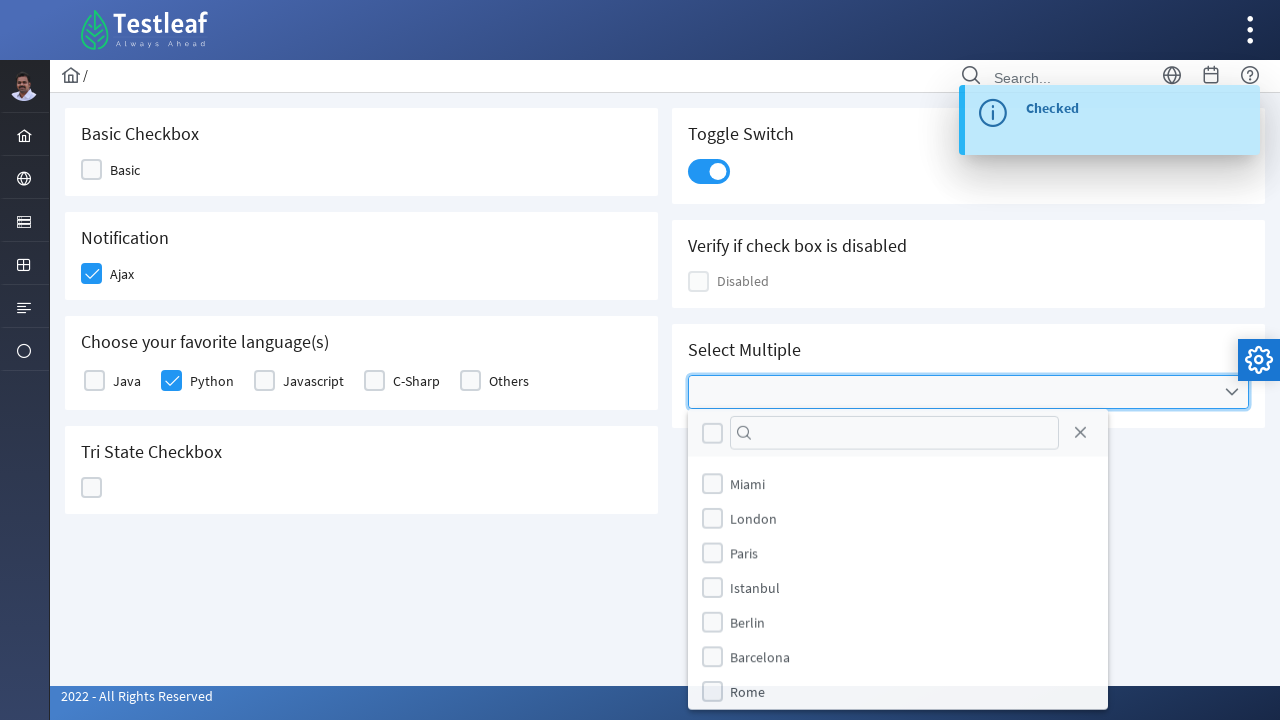

Selected London from dropdown at (754, 519) on (//label[text()='London'])[2]
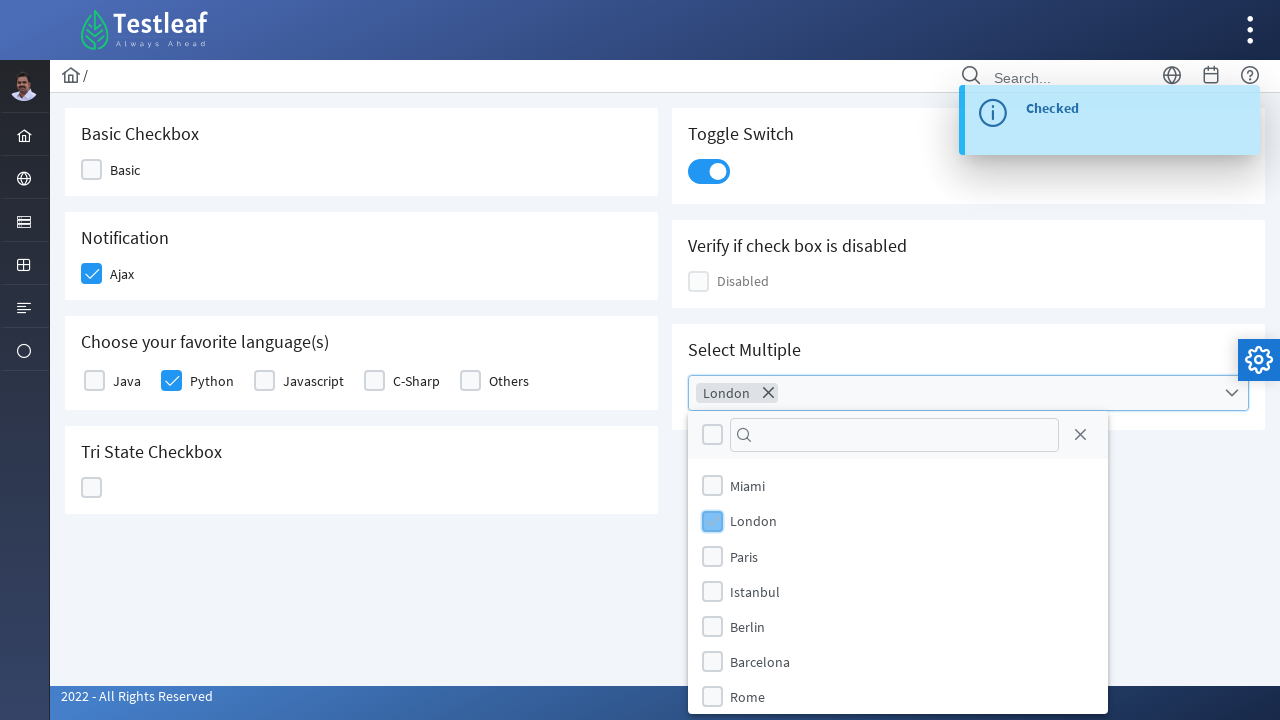

Selected Paris from dropdown at (744, 556) on (//label[text()='Paris'])[2]
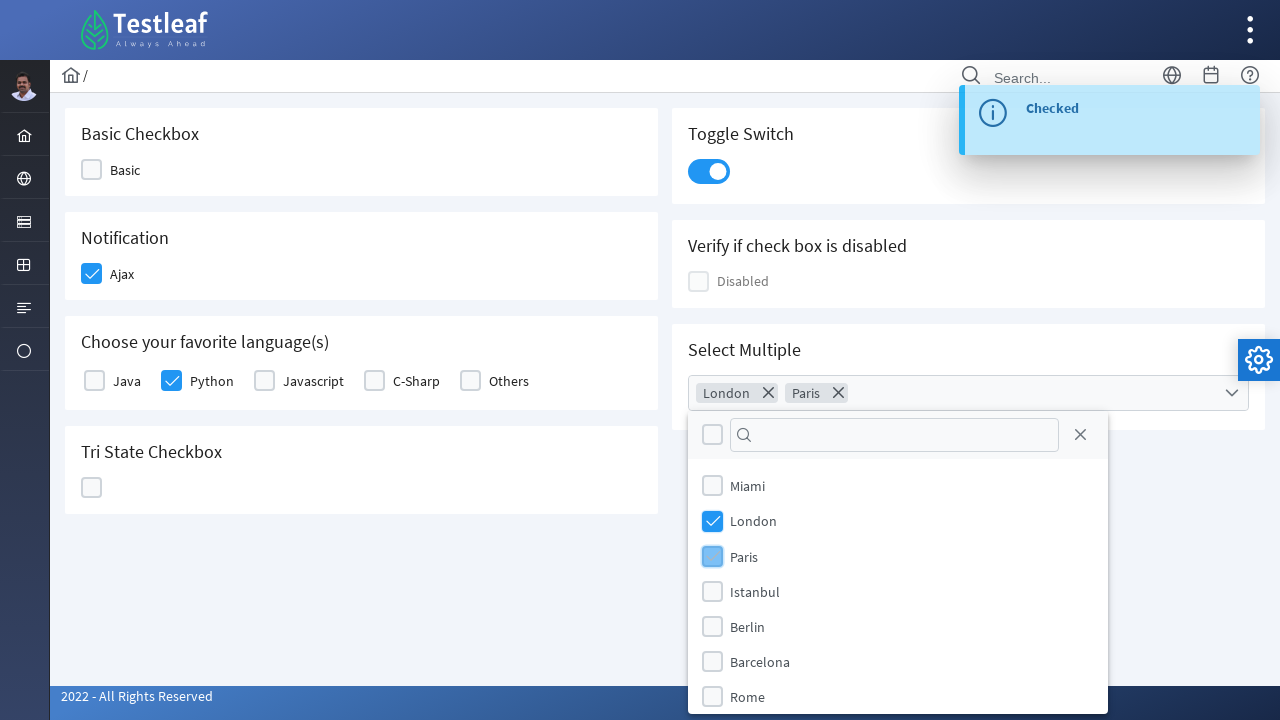

Selected Rome from dropdown at (748, 697) on (//label[text()='Rome'])[2]
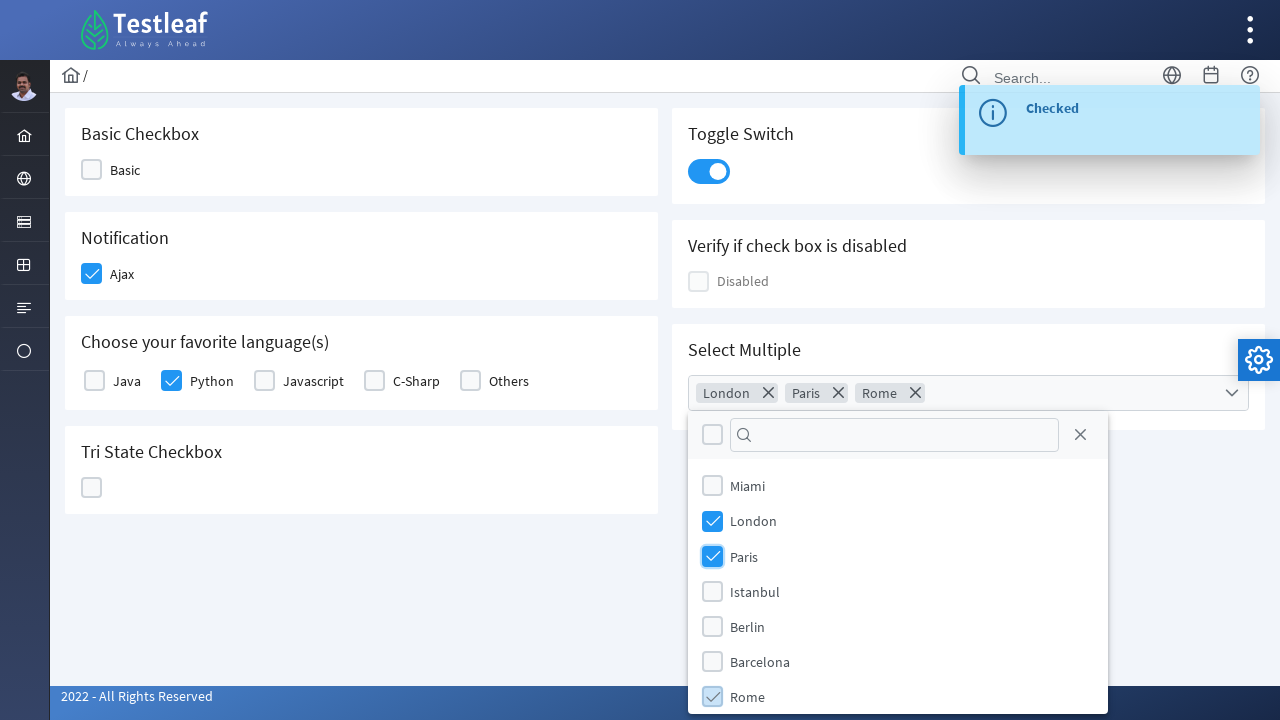

Closed dropdown by clicking outside at (665, 390) on .layout-main-content
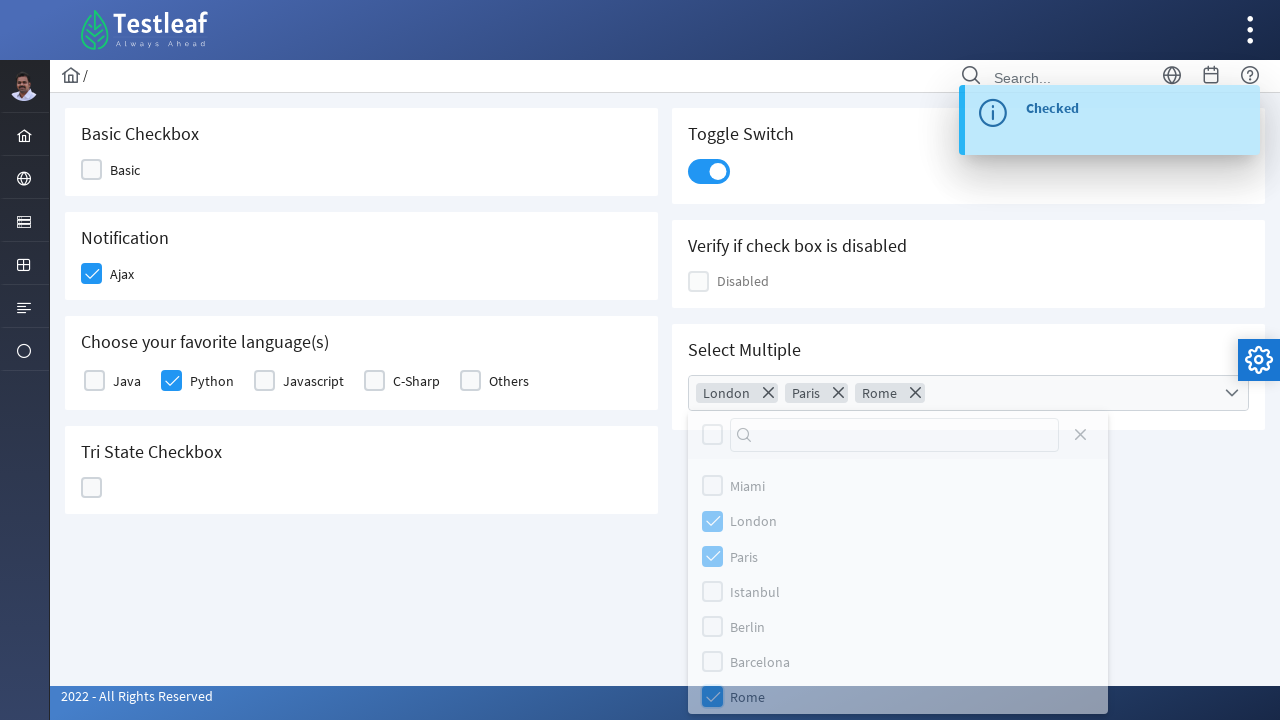

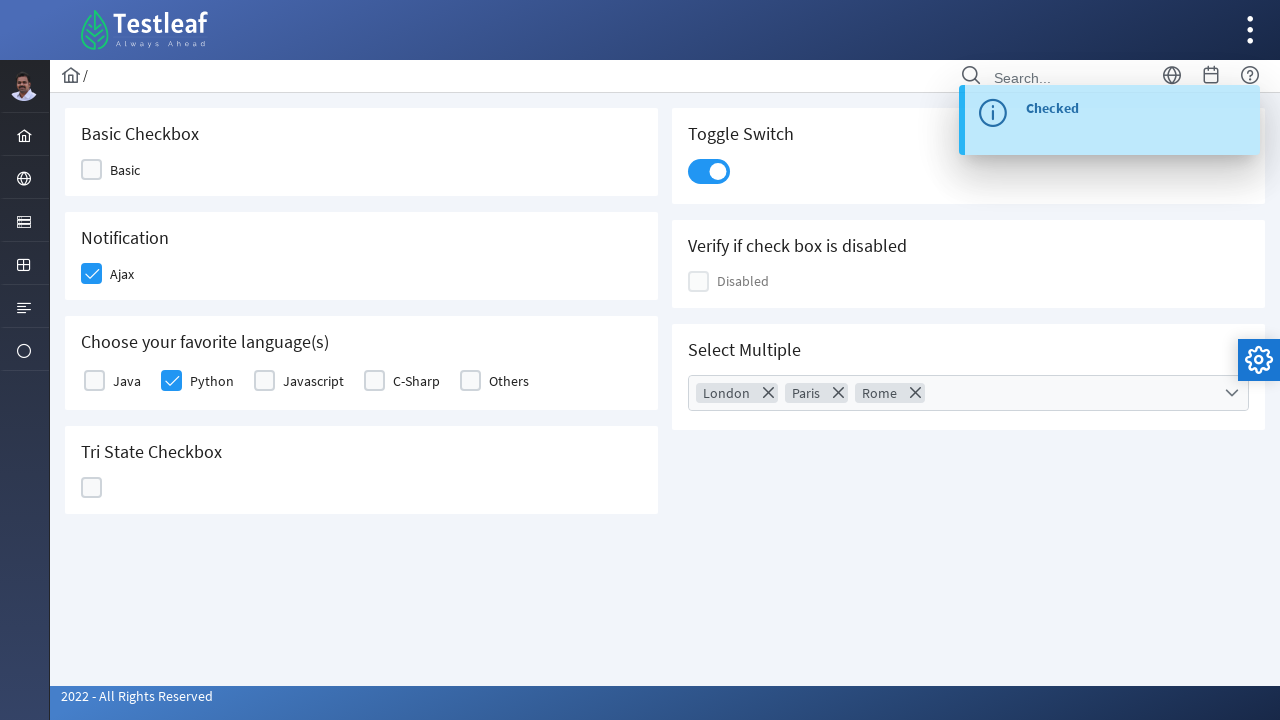